Navigates to a table demo page, interacts with table elements, and clicks a delete button

Starting URL: https://practice.expandtesting.com/tables

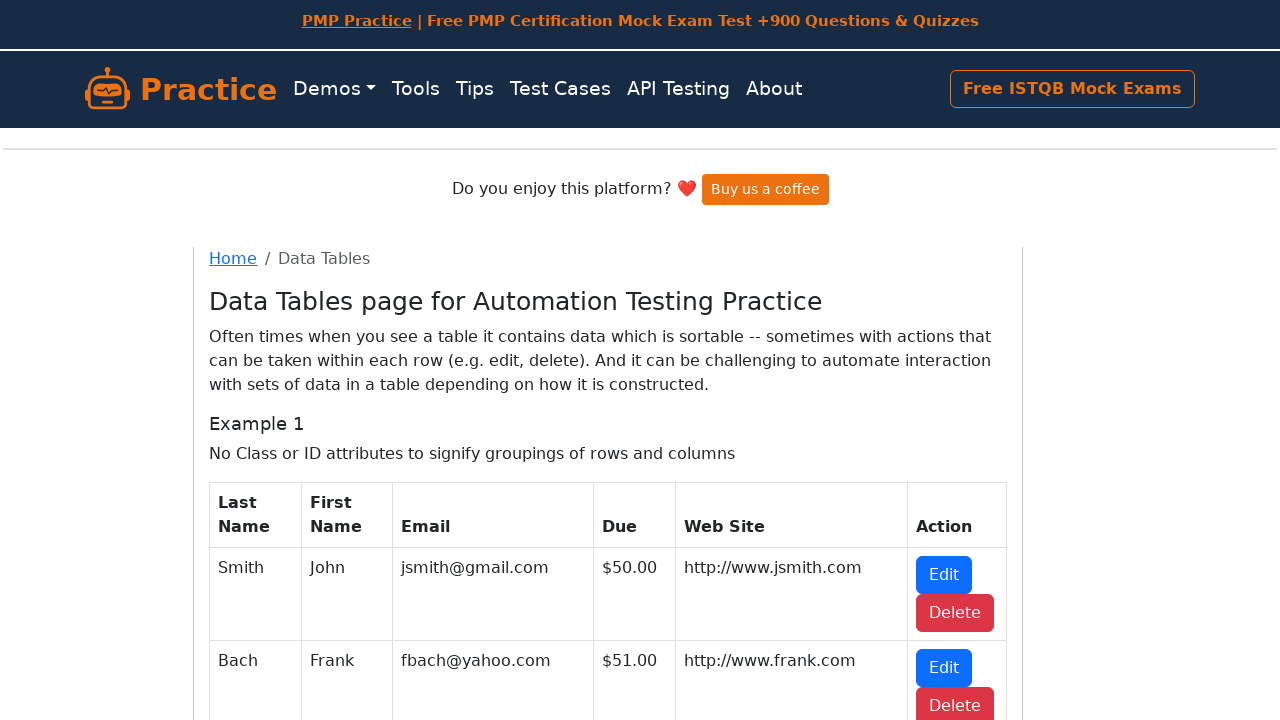

Table element loaded on the demo page
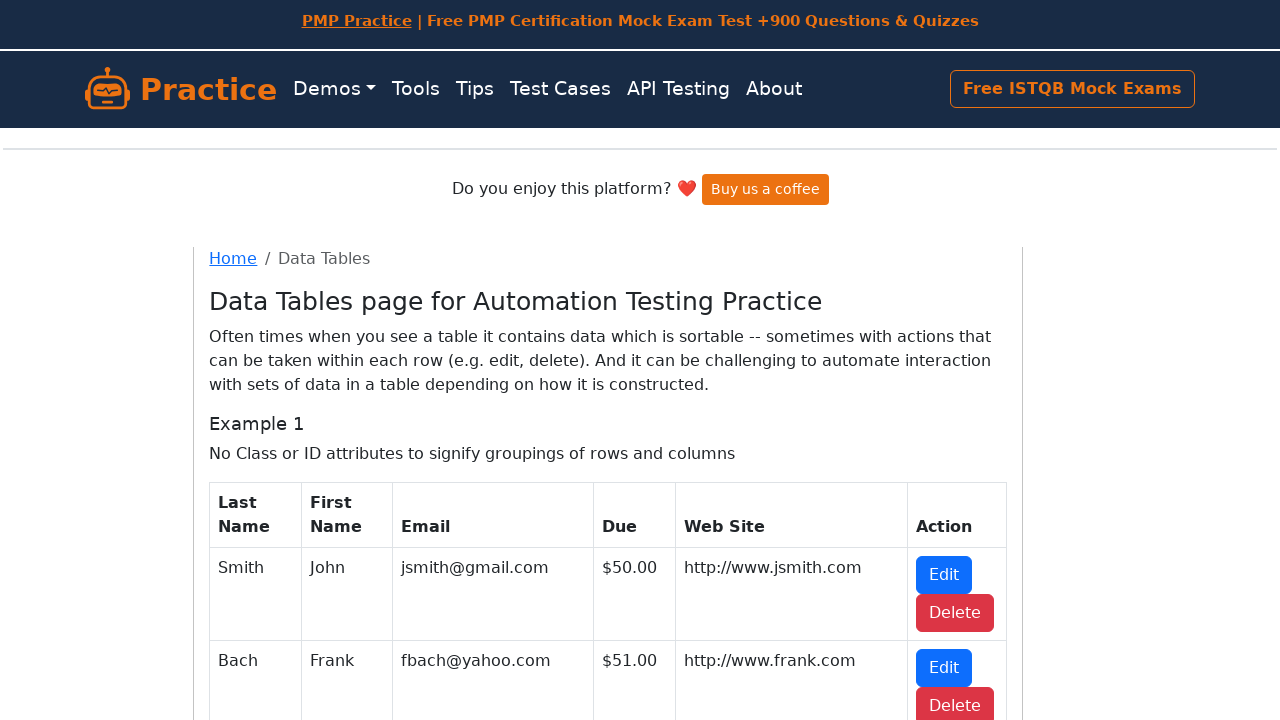

Clicked delete button in the table at (955, 613) on #table1 .btn-danger
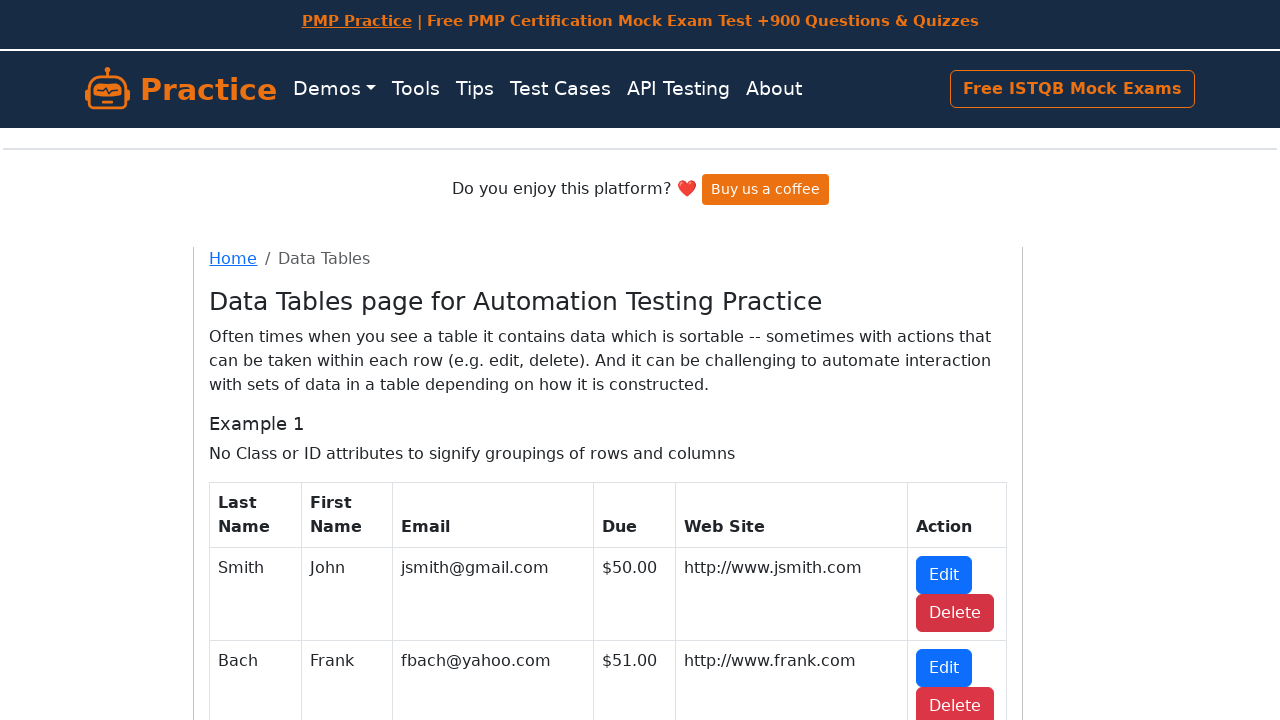

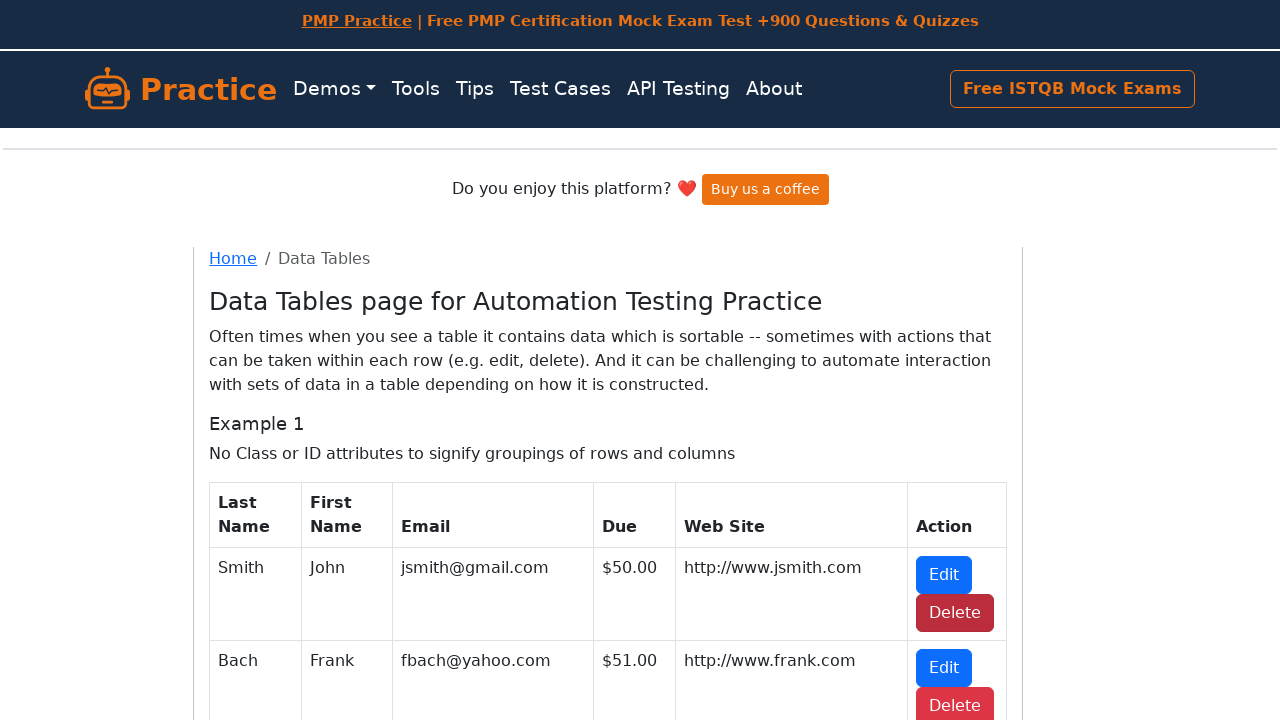